Tests handling of multiple browser windows by opening a new window, switching between windows, and verifying content in each window

Starting URL: https://the-internet.herokuapp.com/windows

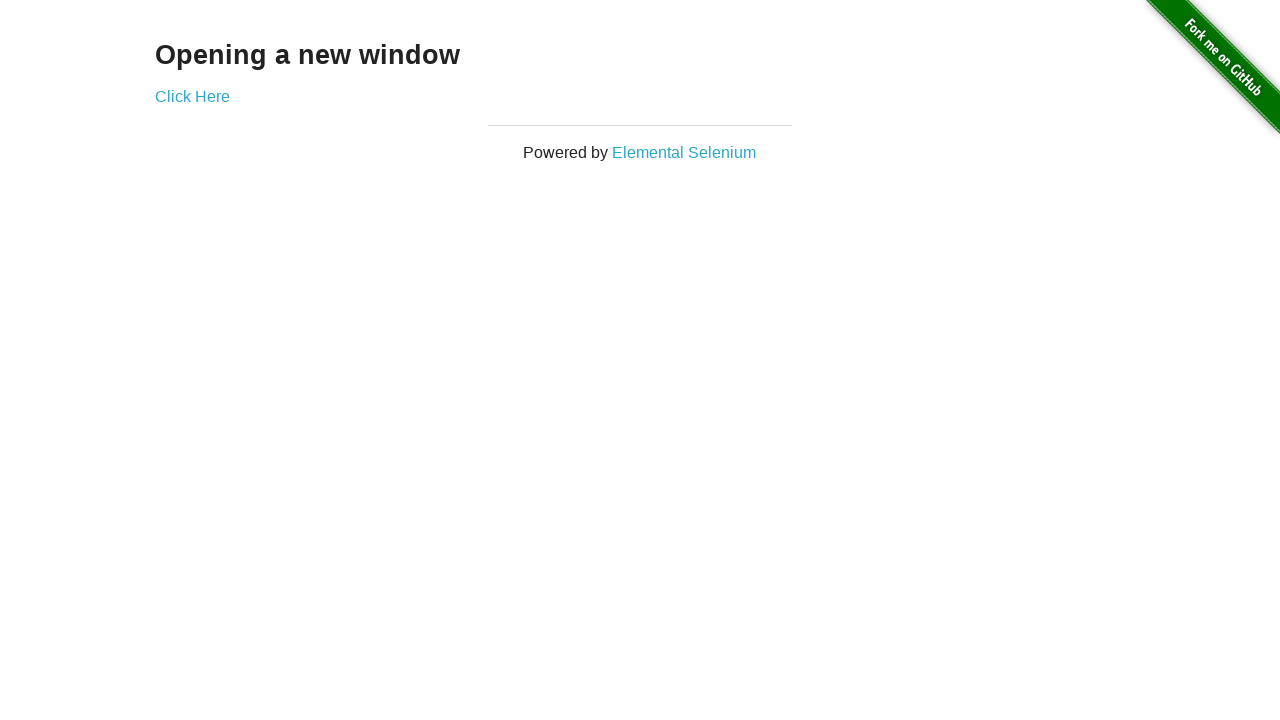

Clicked 'Click Here' link to open new window at (192, 96) on text=Click Here
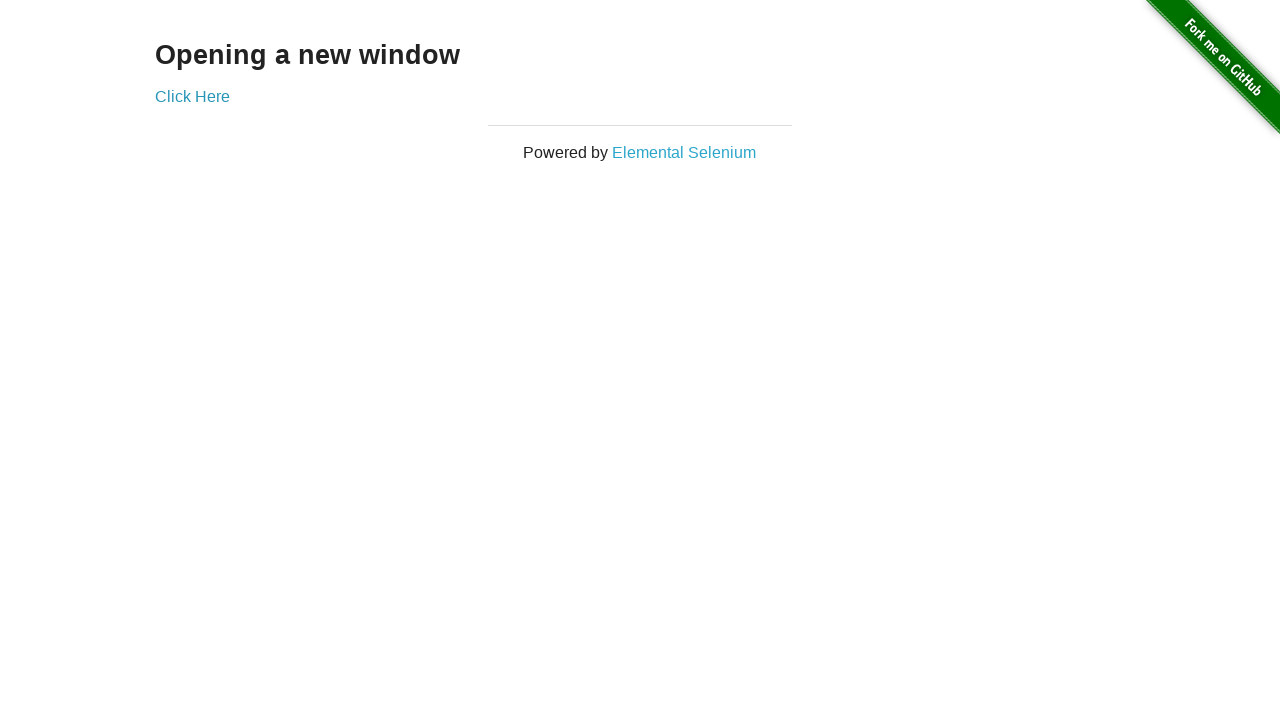

New window opened and captured
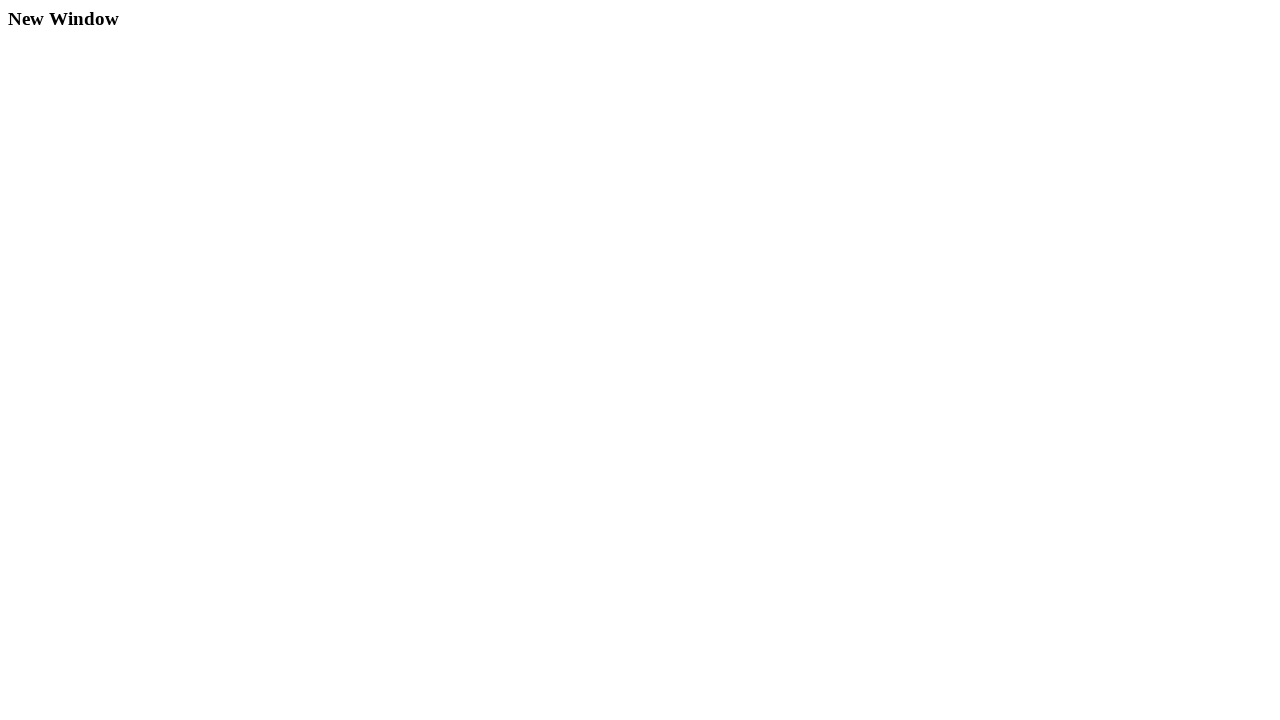

New window page load completed
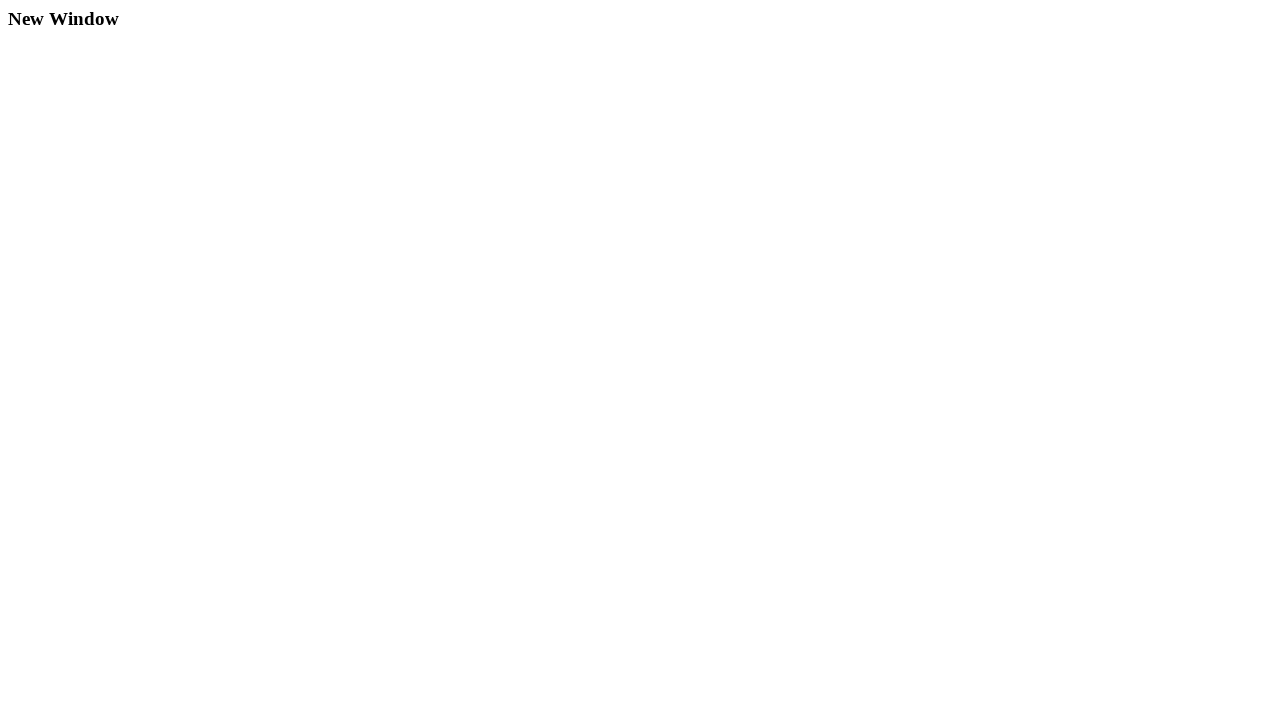

Retrieved heading text from new window: 'New Window'
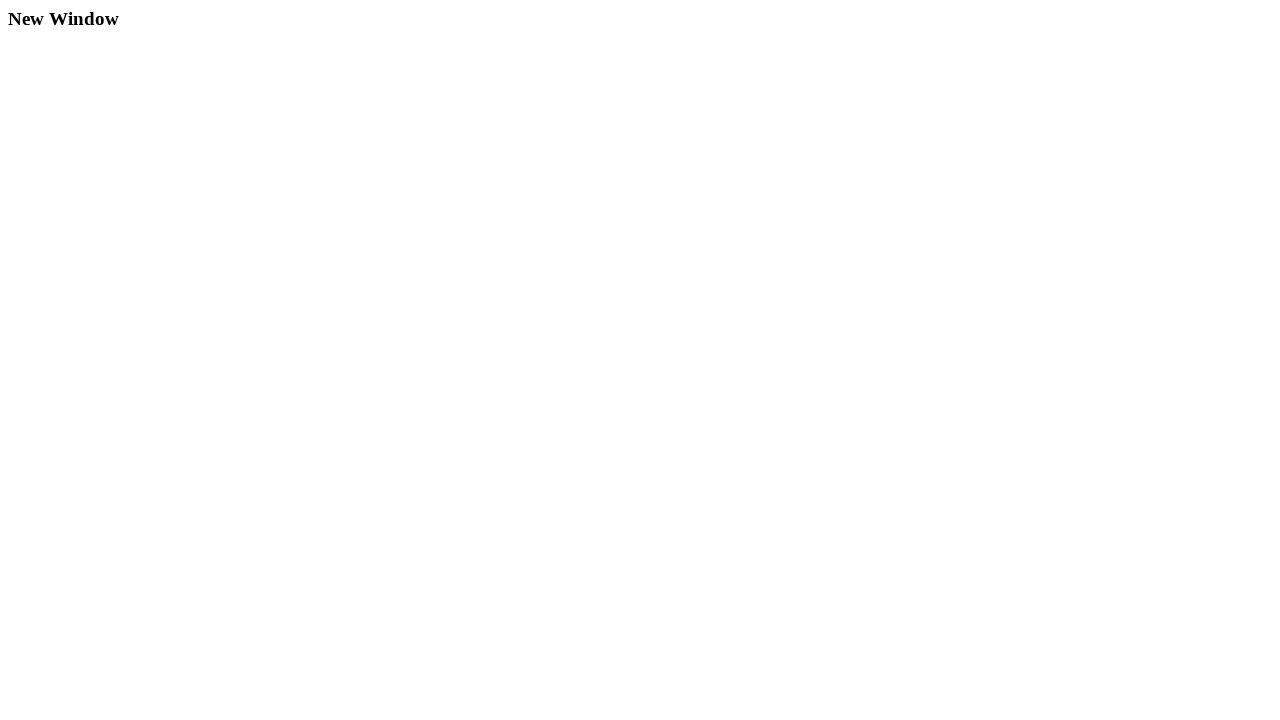

Closed new window
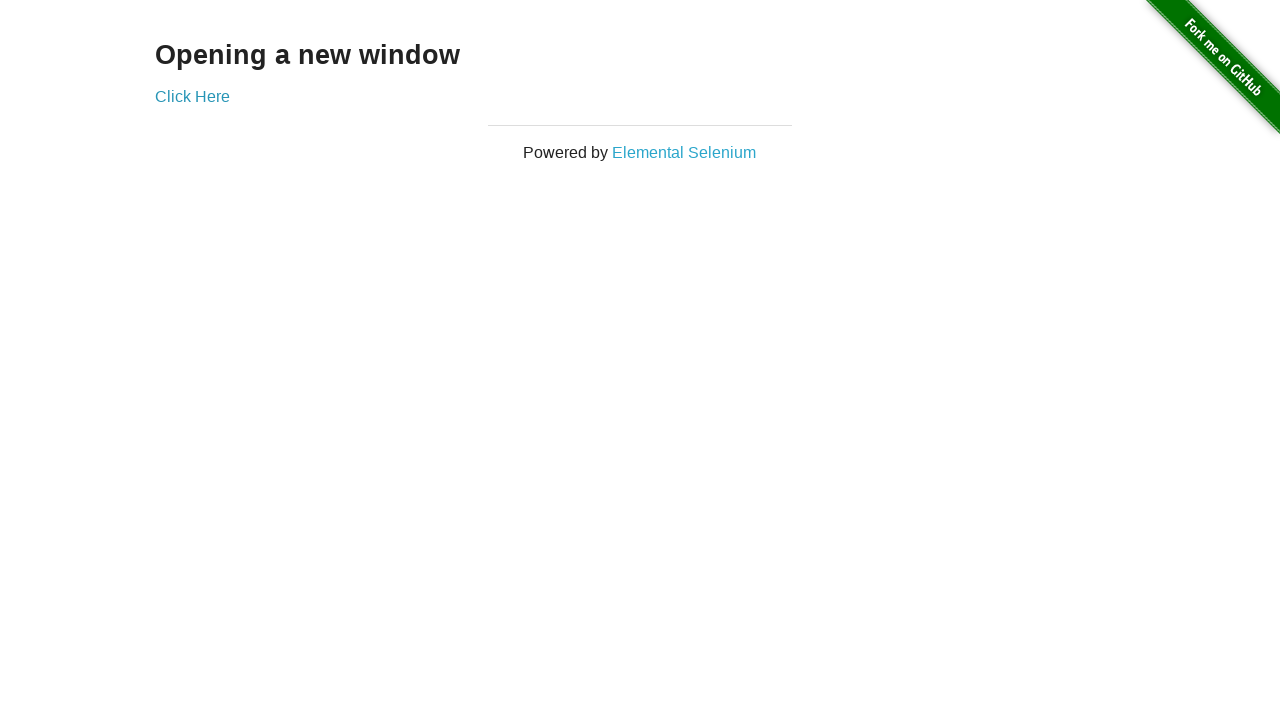

Verified original window contains 'Opening a new window' heading
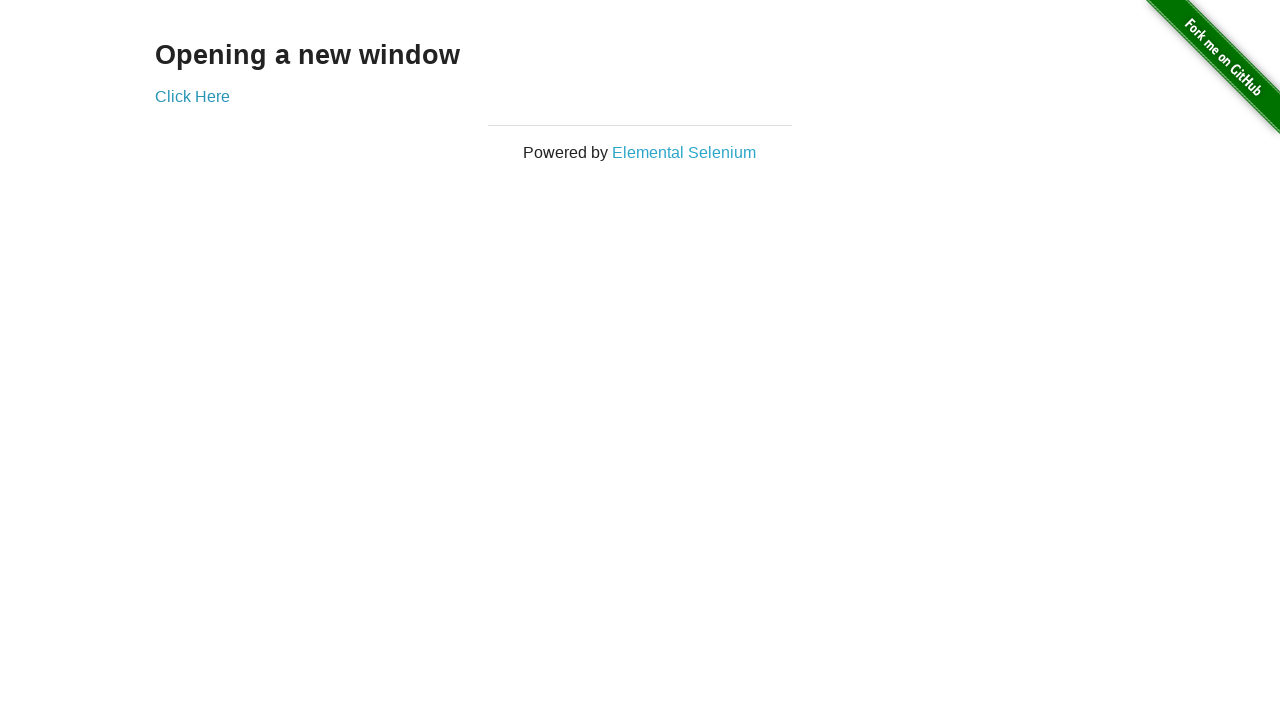

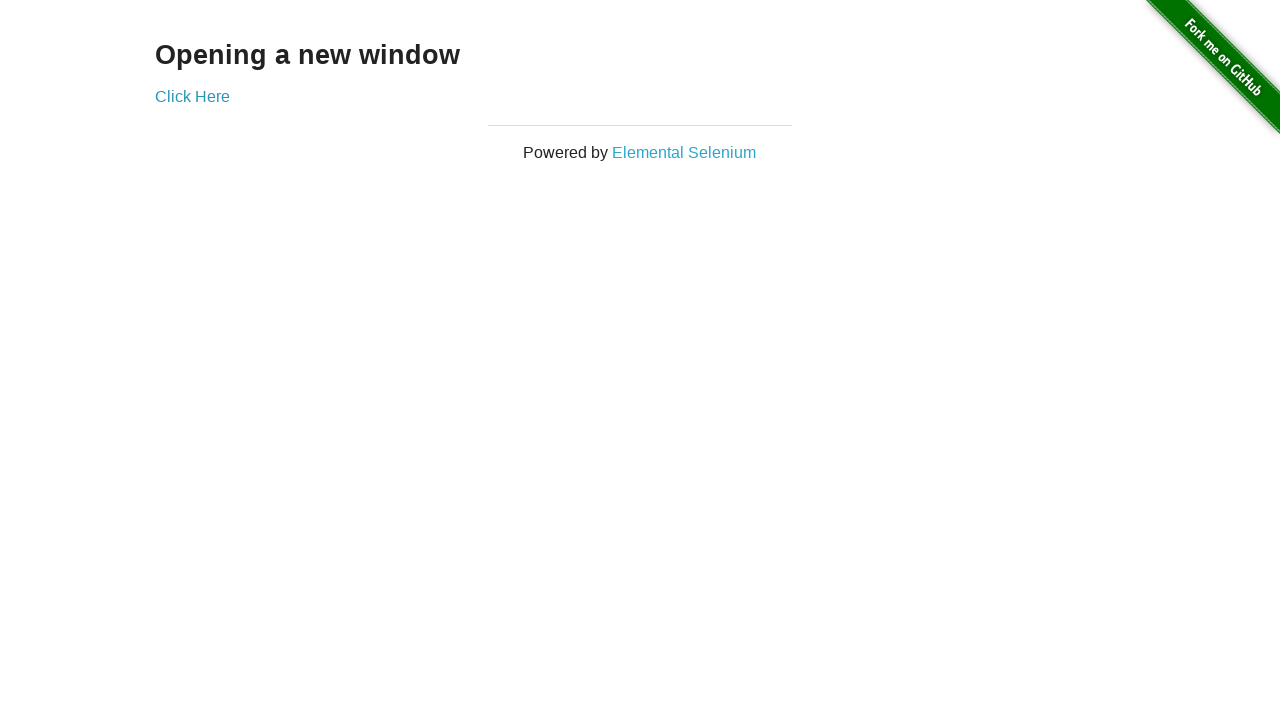